Tests click-and-hold, move, and release mouse actions for drag operation

Starting URL: https://crossbrowsertesting.github.io/drag-and-drop

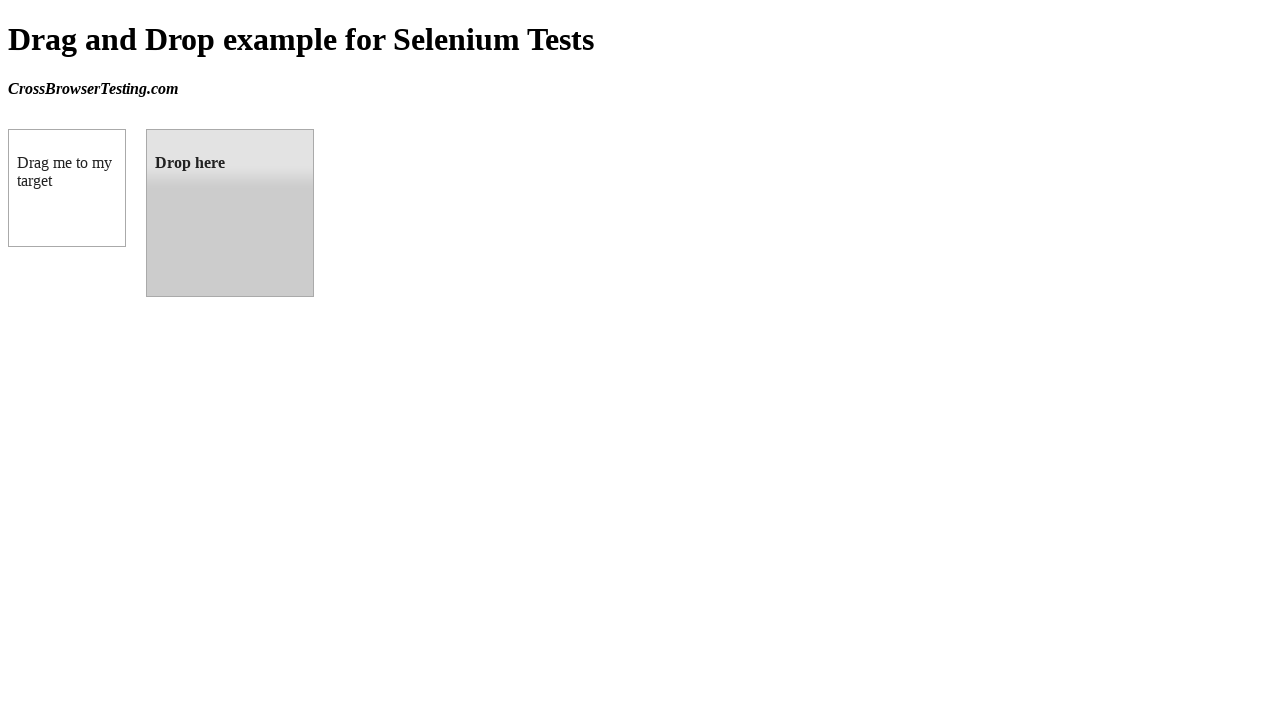

Located source draggable element
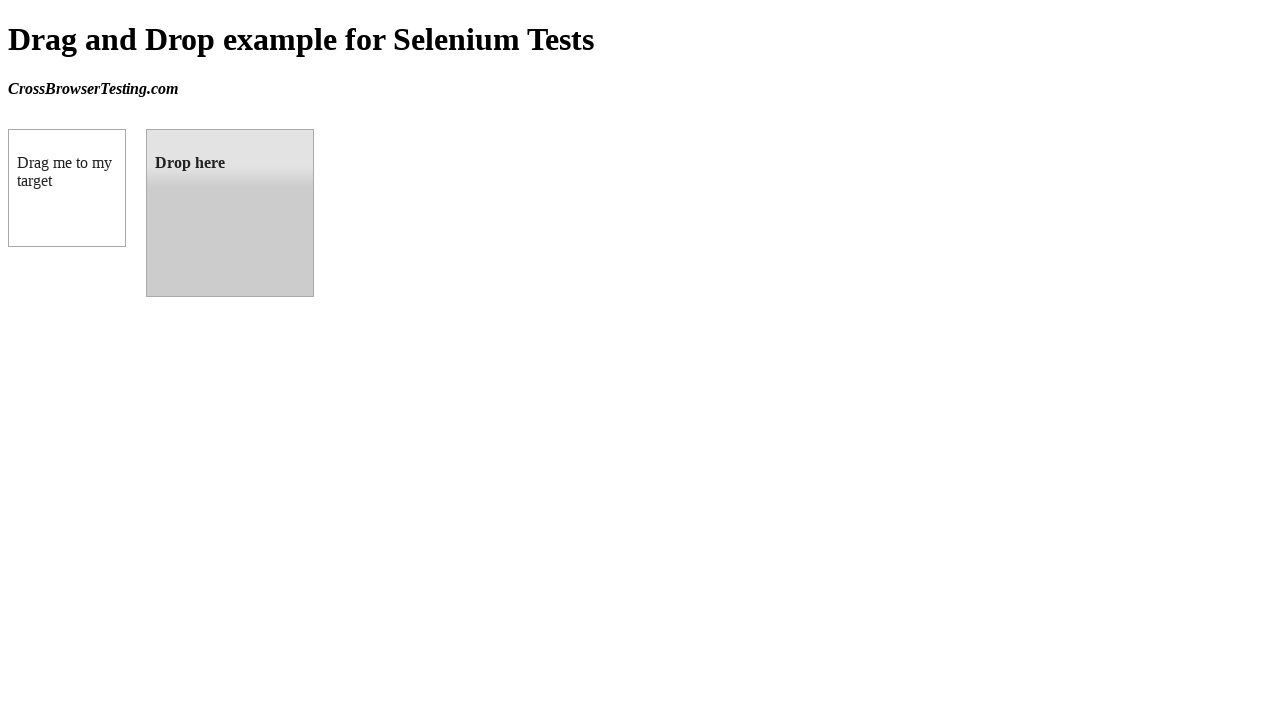

Located target droppable element
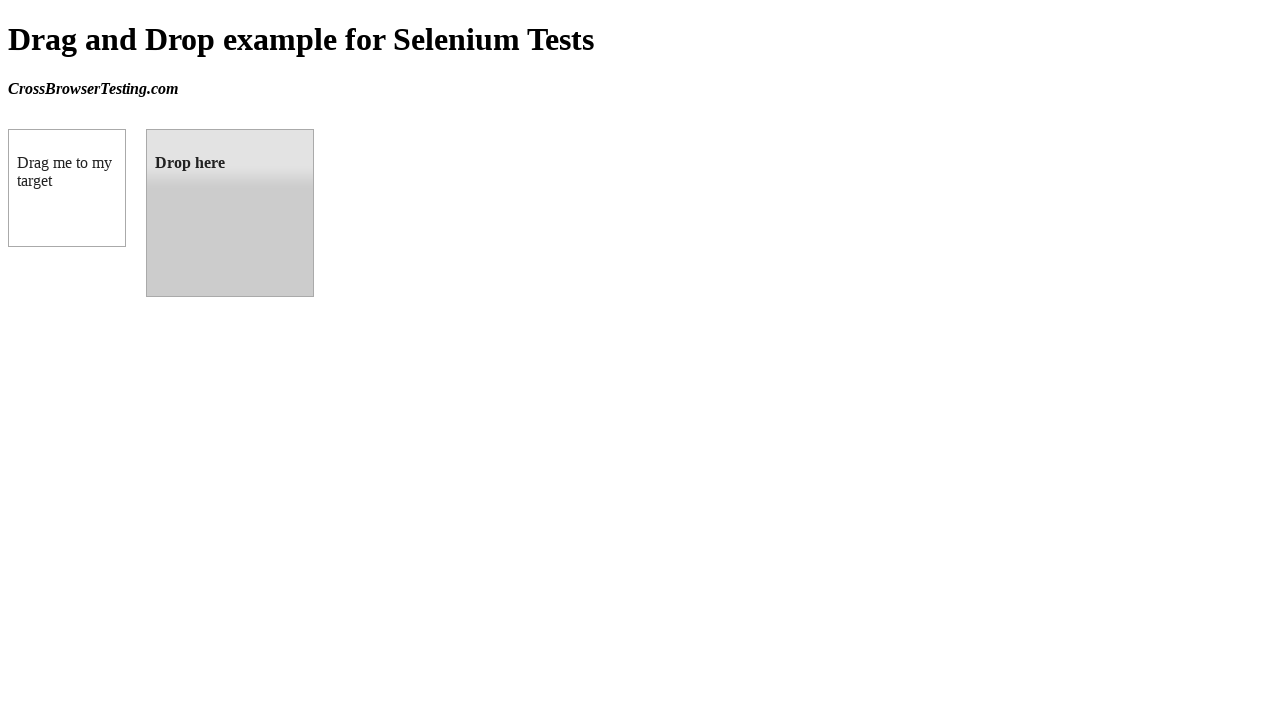

Retrieved bounding box for draggable element
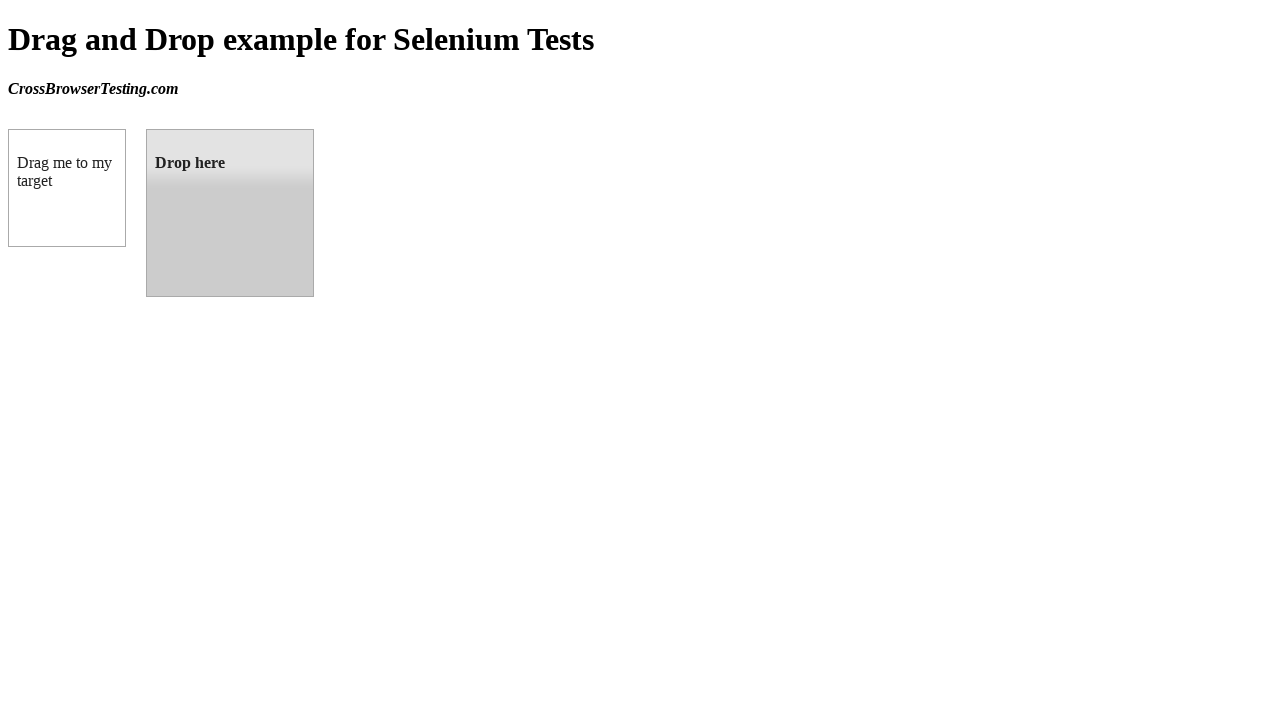

Retrieved bounding box for droppable element
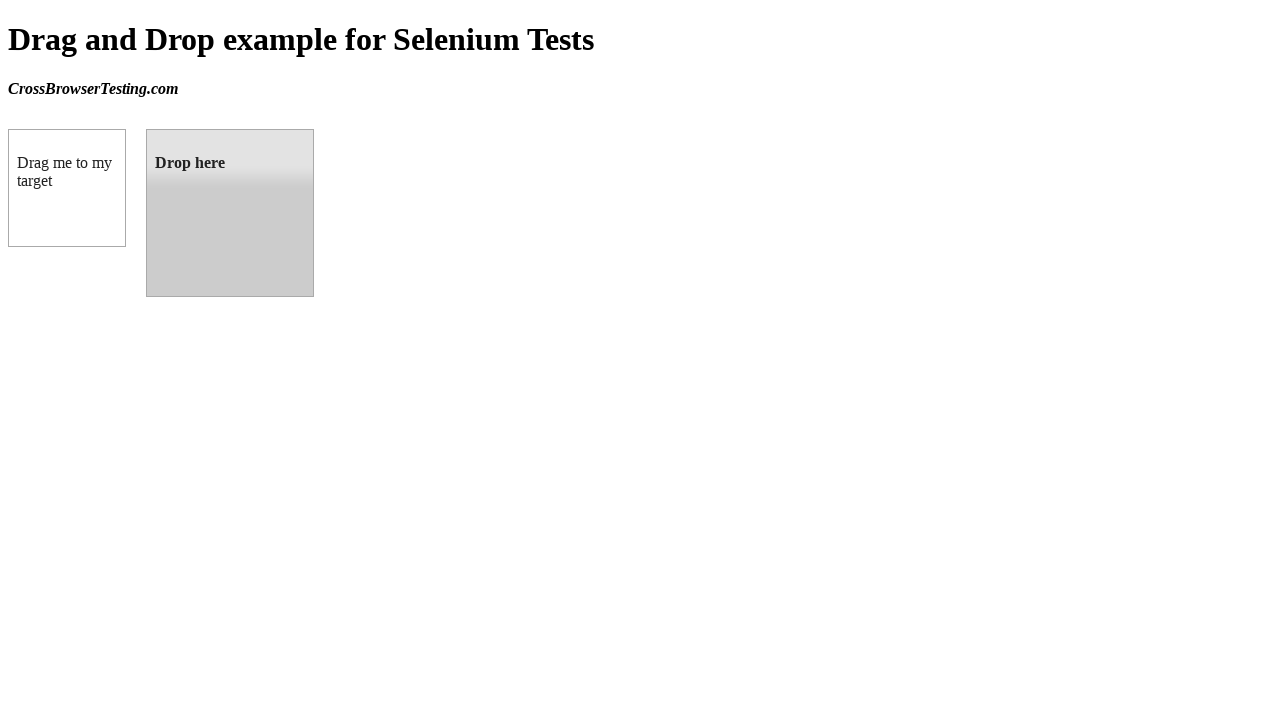

Moved mouse to center of draggable element at (67, 188)
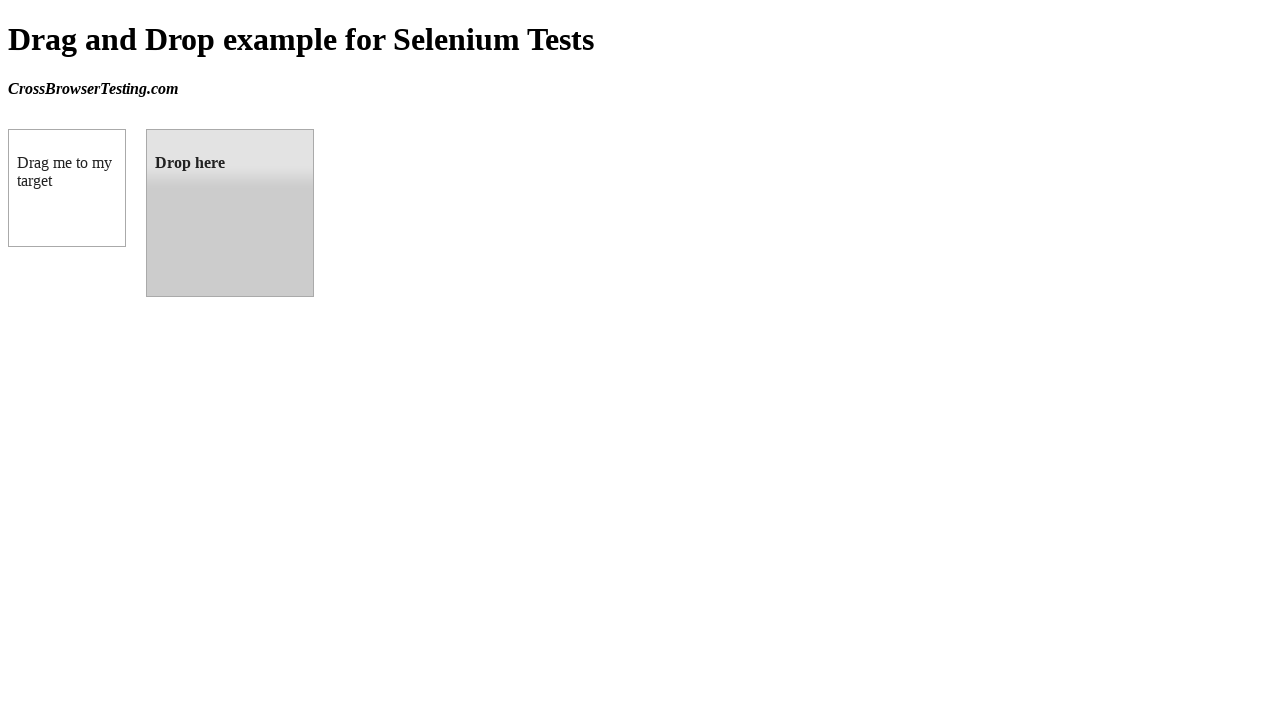

Pressed and held mouse button on draggable element at (67, 188)
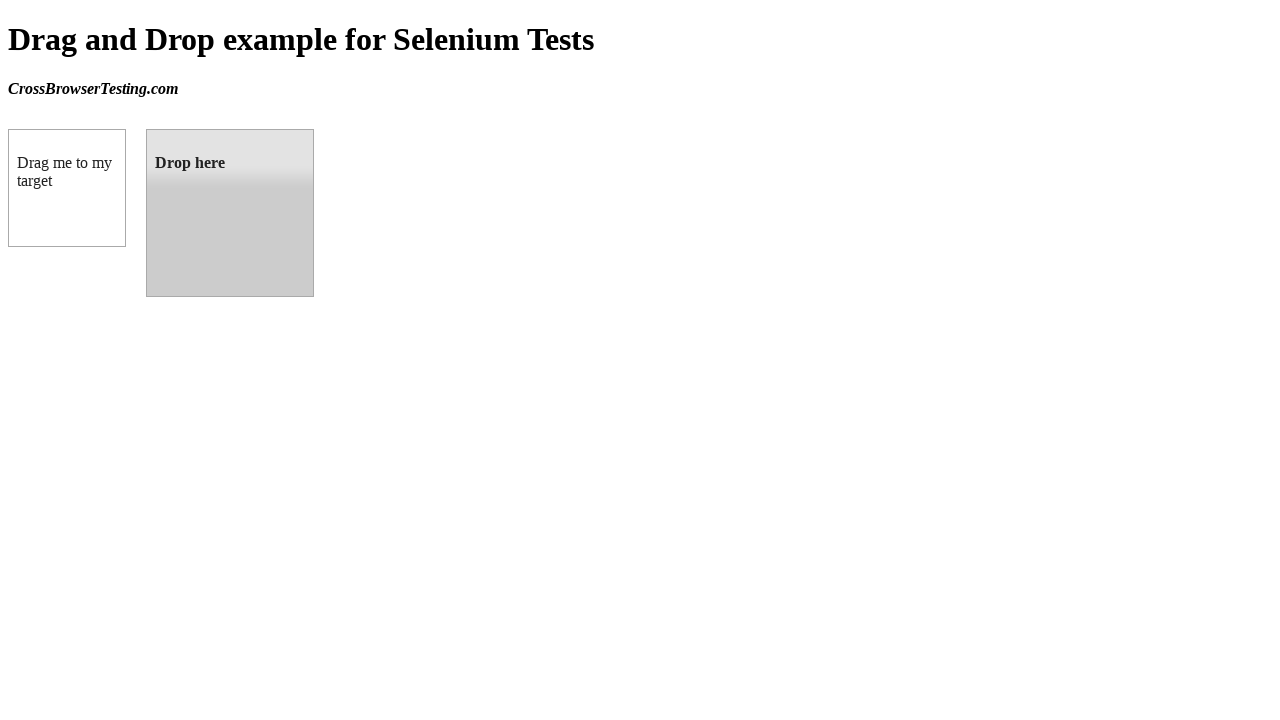

Moved mouse to center of droppable element while holding button at (230, 213)
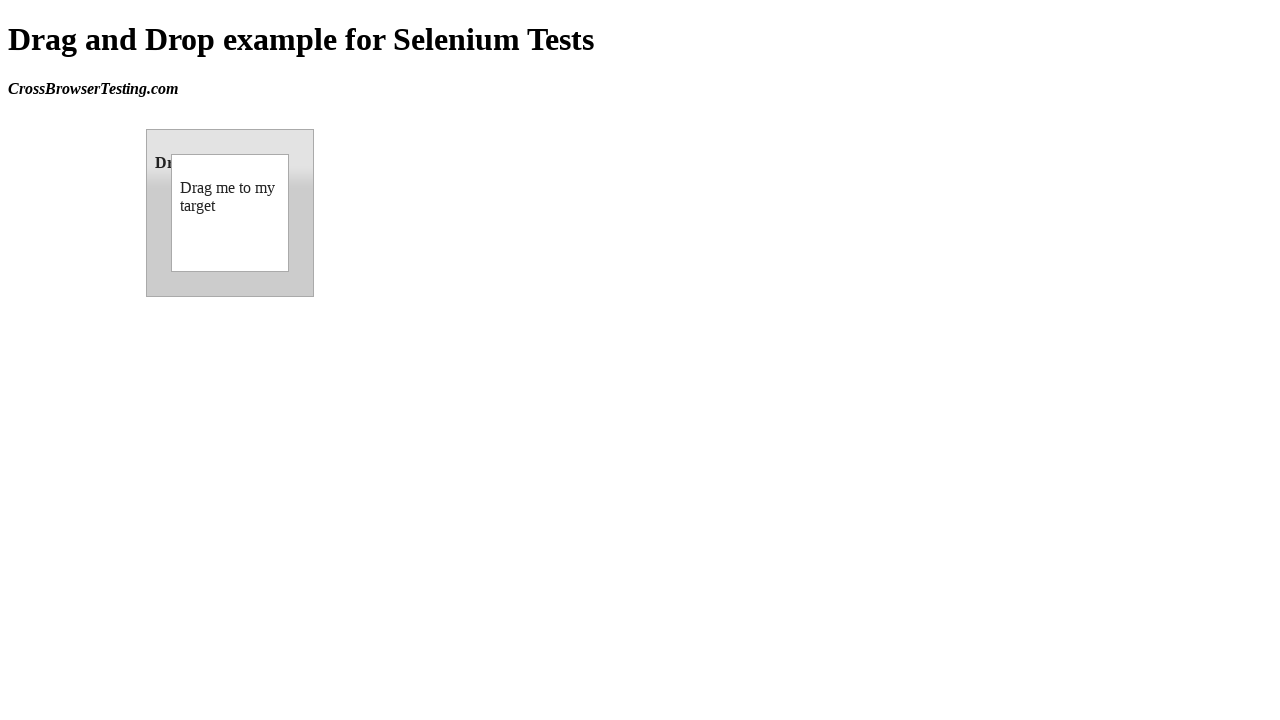

Released mouse button to complete drag-and-drop operation at (230, 213)
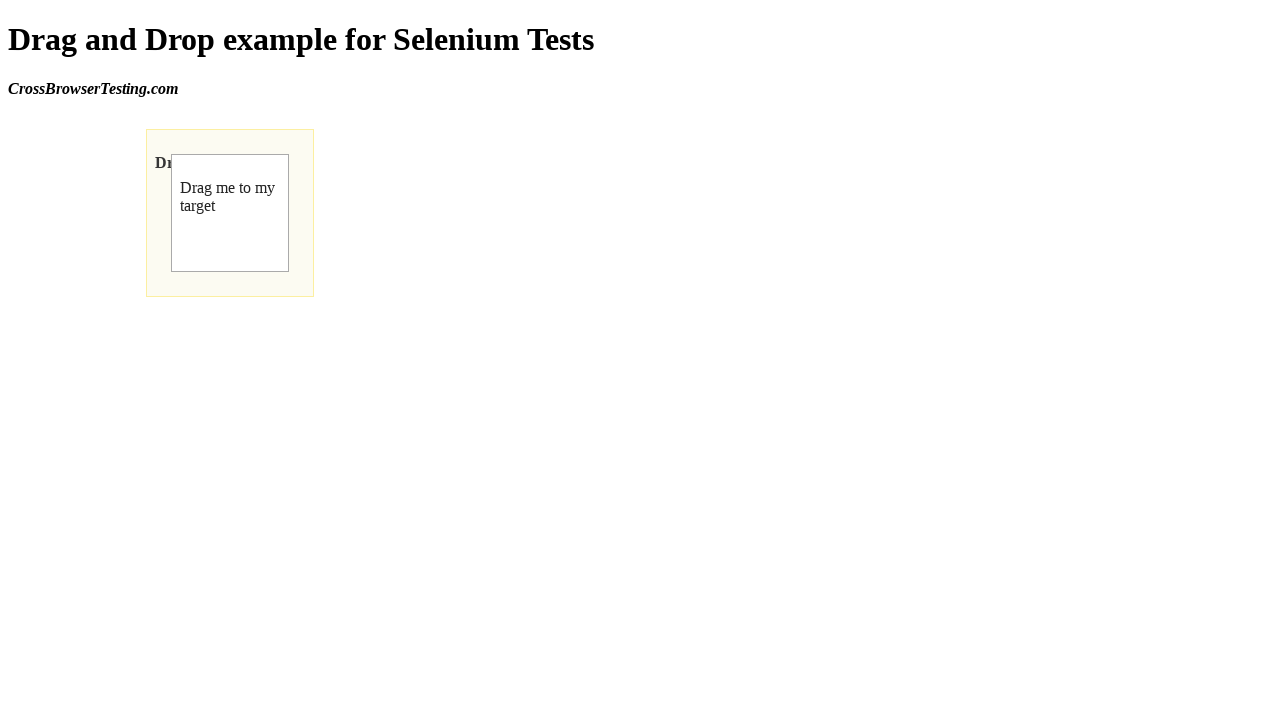

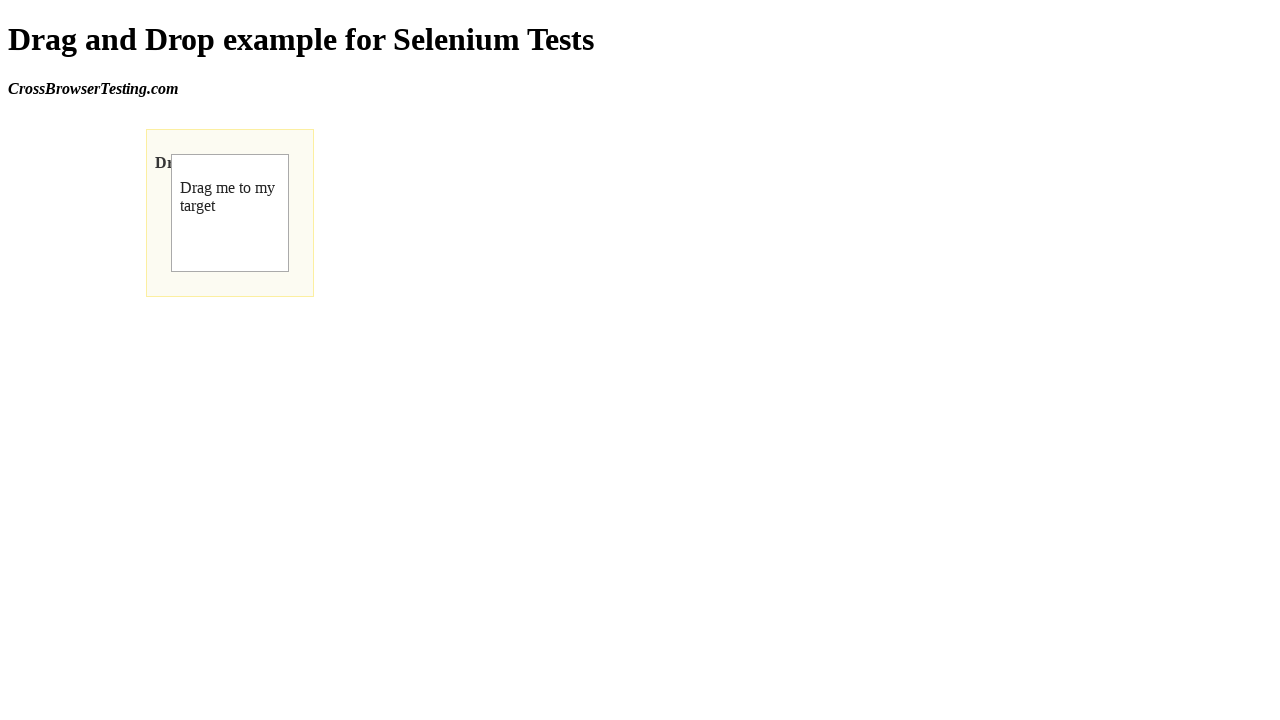